Navigates to the Joker and Witch website and waits for the page to load completely.

Starting URL: https://jokerandwitch.com/

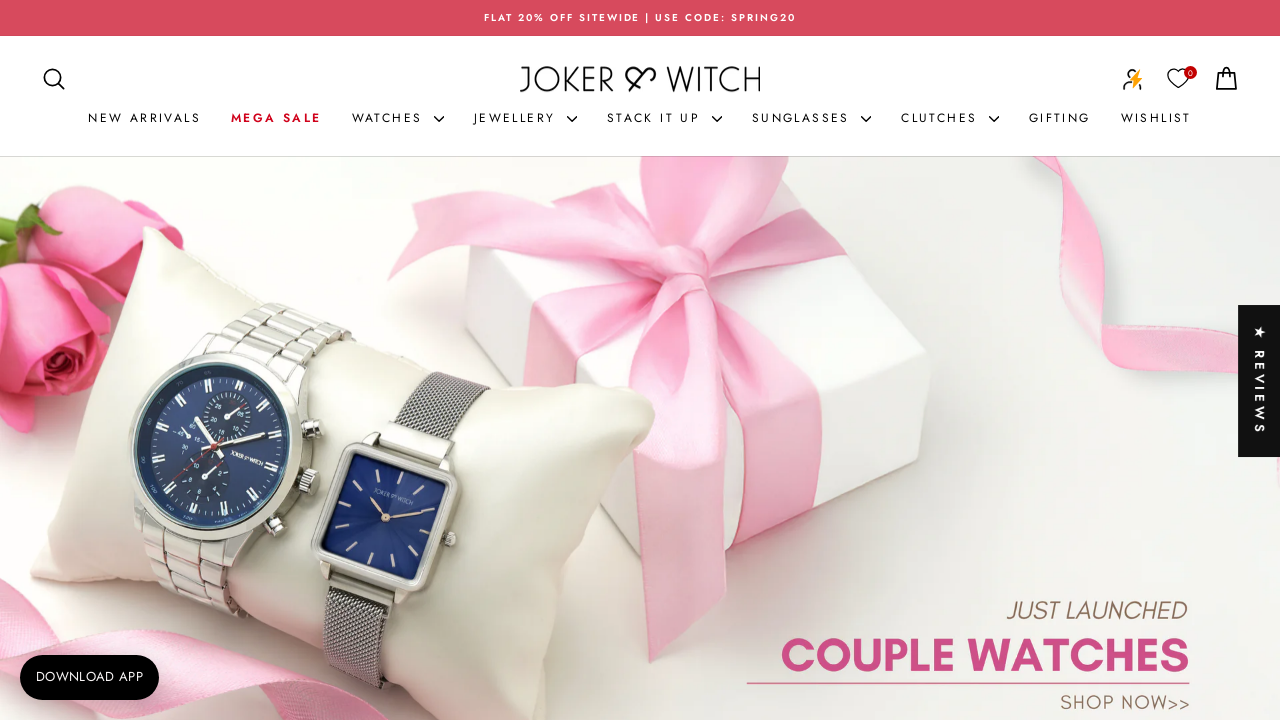

Navigated to Joker and Witch website
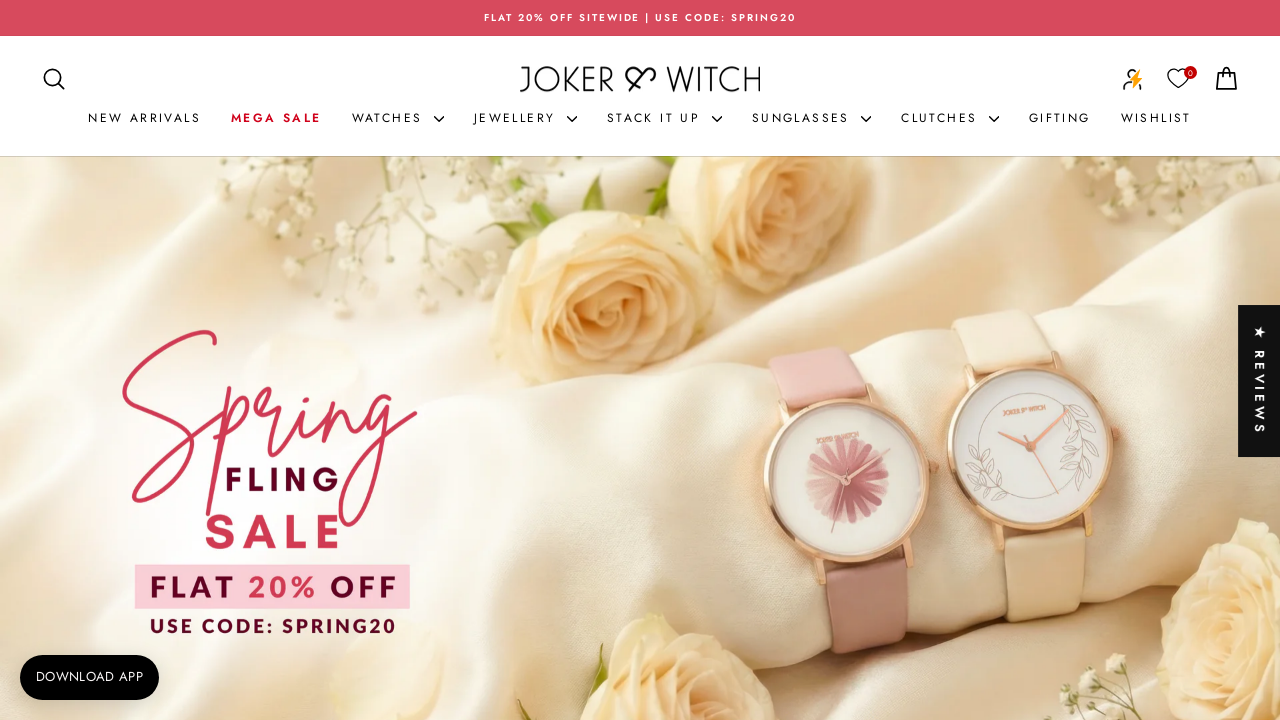

Page DOM content fully loaded
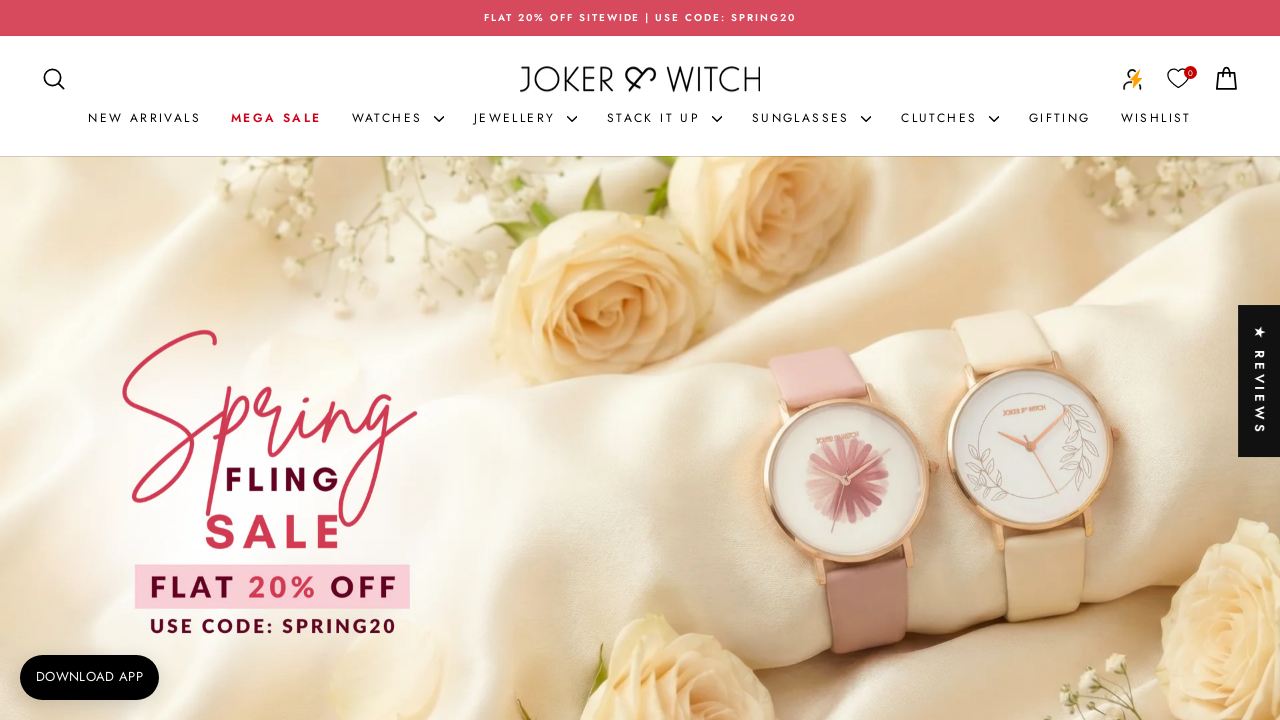

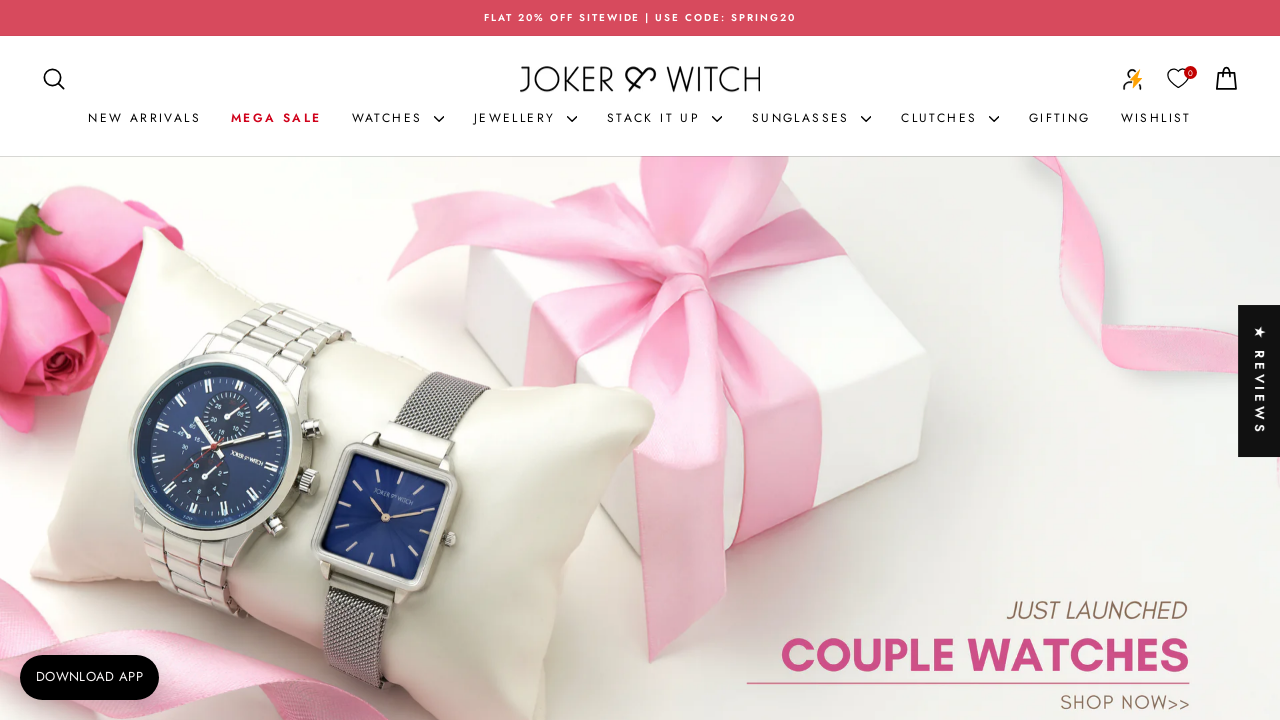